Tests working with nested frames by navigating through a top frame to a middle frame and verifying the content text displays "MIDDLE"

Starting URL: https://the-internet.herokuapp.com/nested_frames

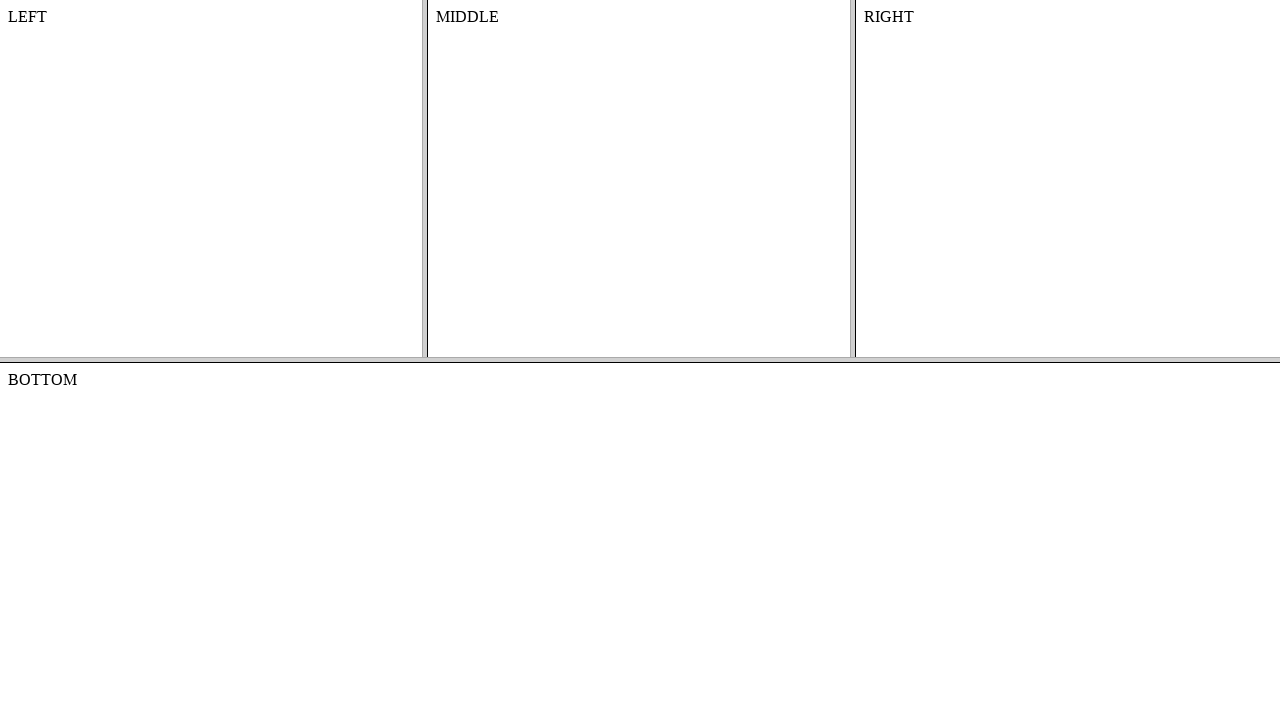

Waited for dropdown element to be present
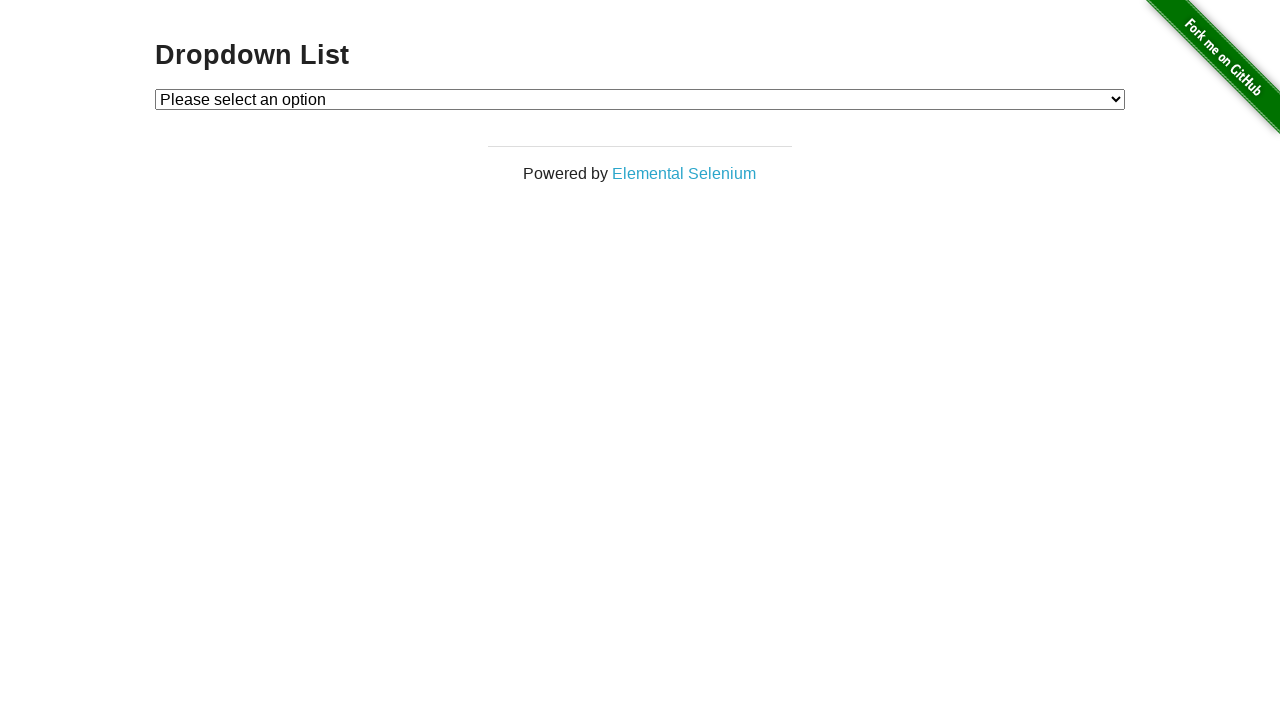

Selected 'Option 1' from the dropdown
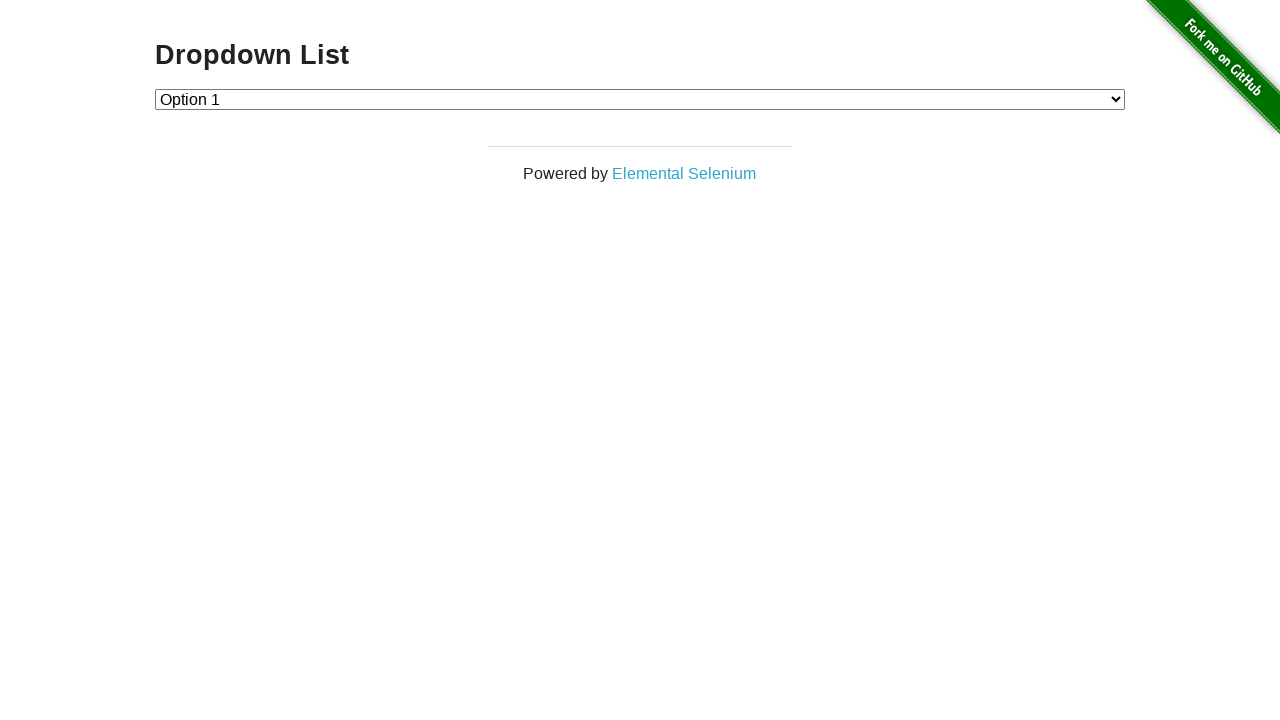

Retrieved the selected dropdown value
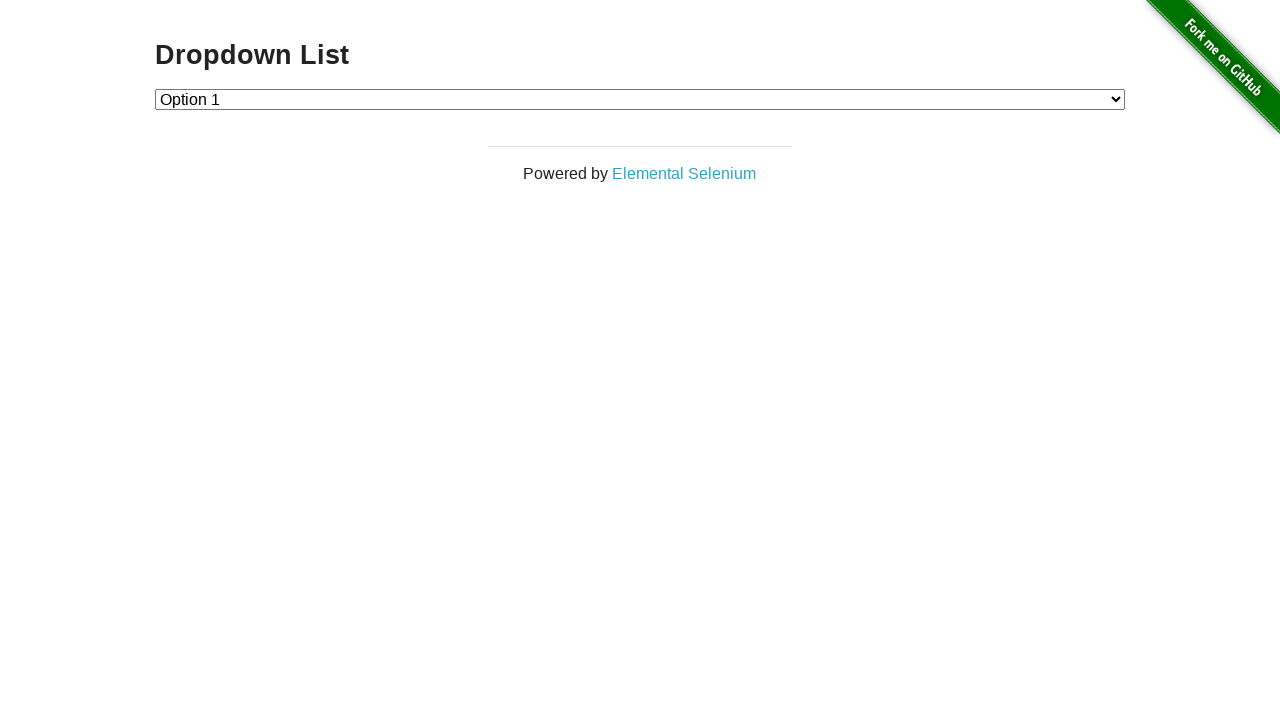

Verified that Option 1 was selected correctly (value='1')
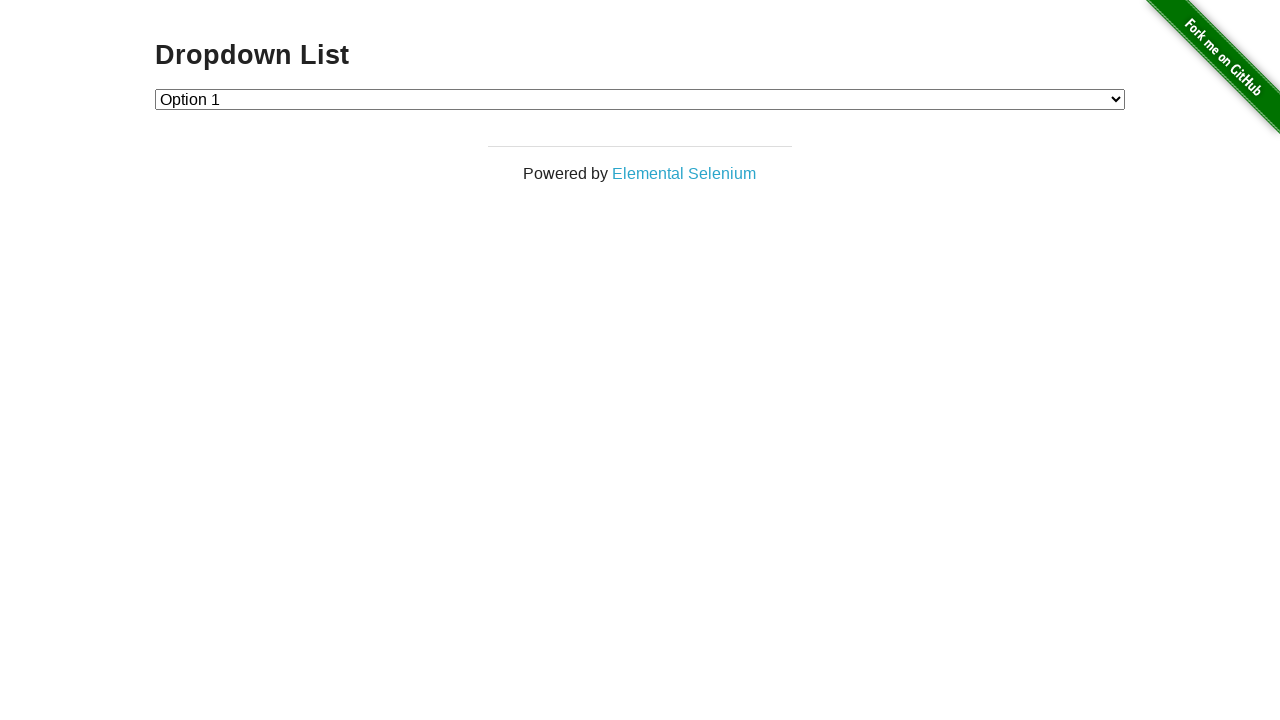

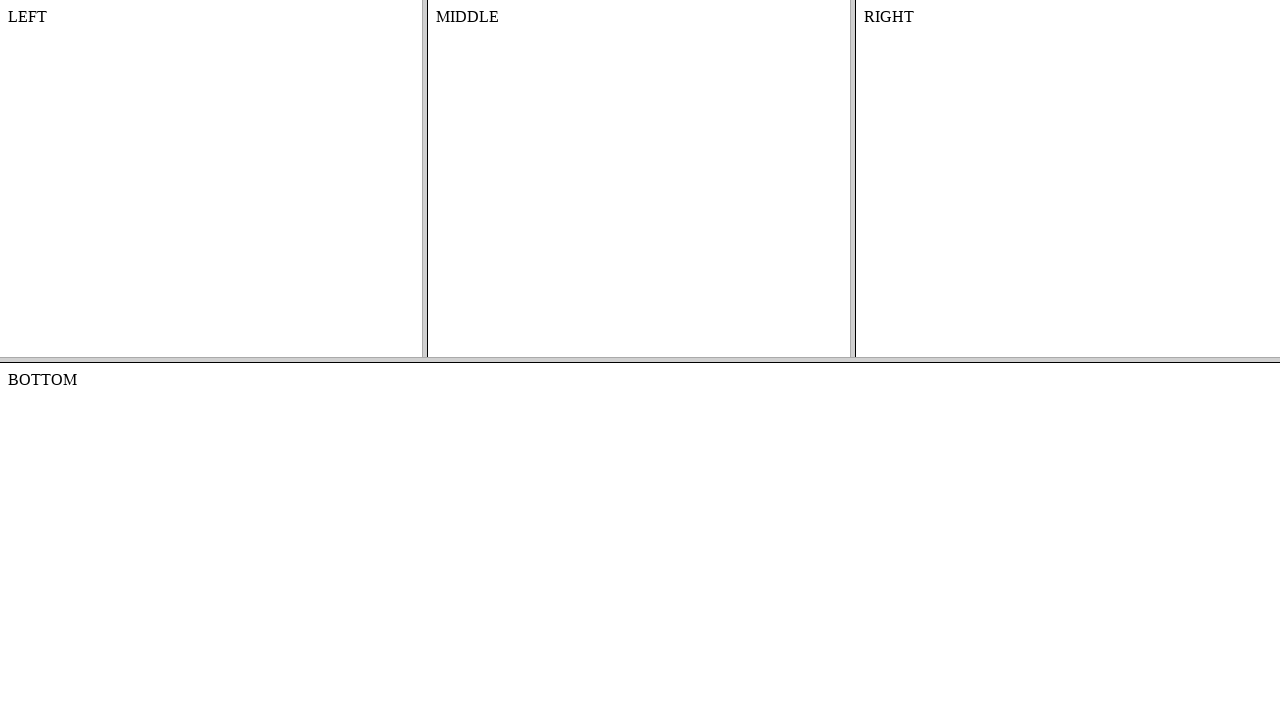